Tests filtering to display only active (non-completed) todo items

Starting URL: https://demo.playwright.dev/todomvc

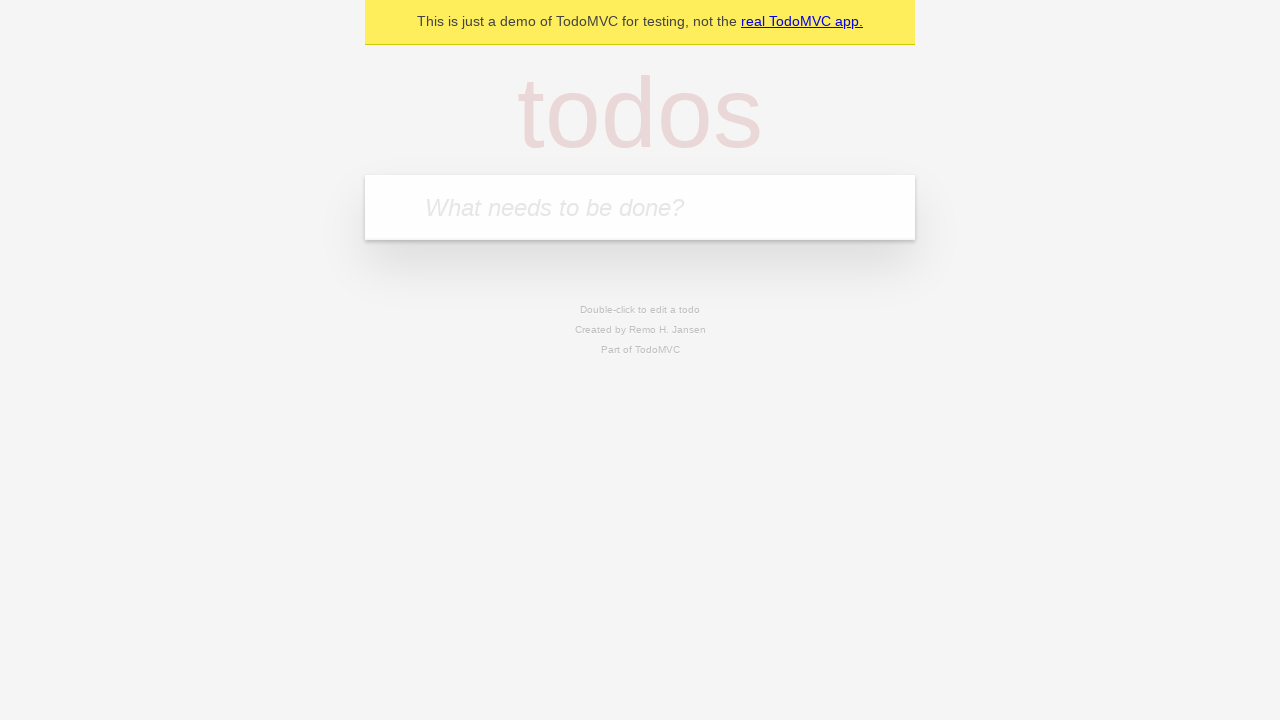

Filled todo input with 'buy some cheese' on internal:attr=[placeholder="What needs to be done?"i]
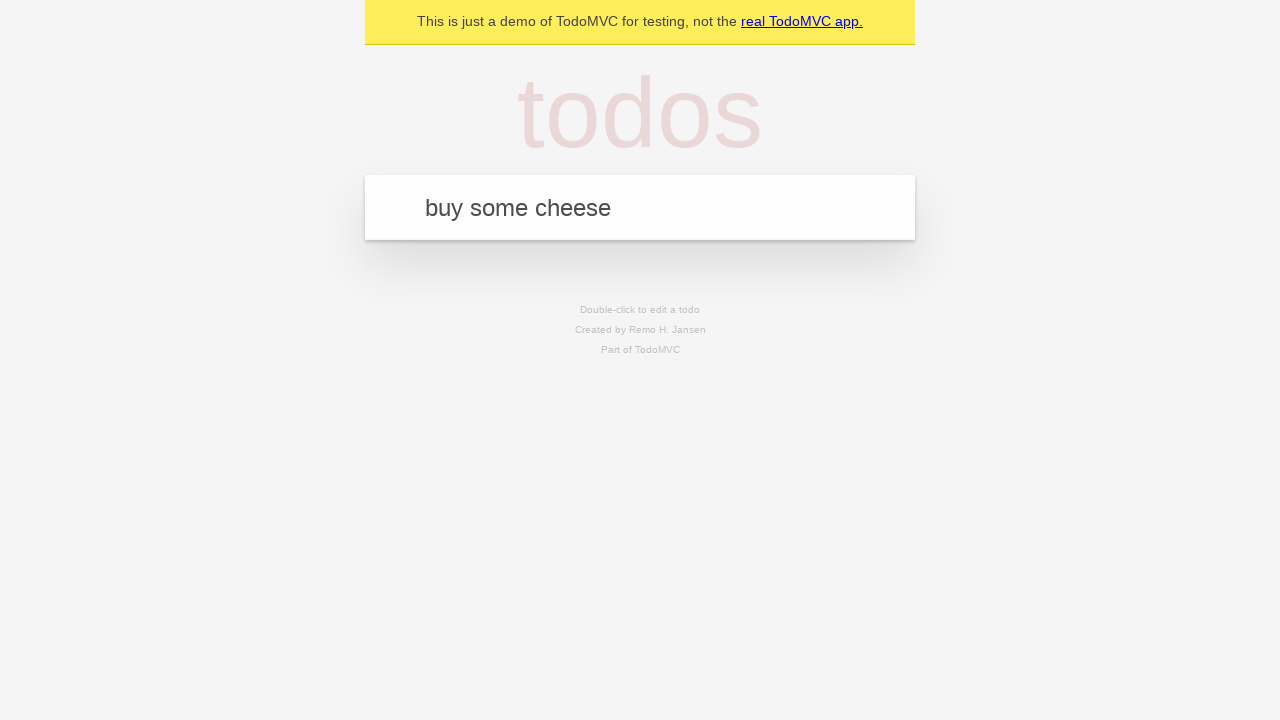

Pressed Enter to add first todo item on internal:attr=[placeholder="What needs to be done?"i]
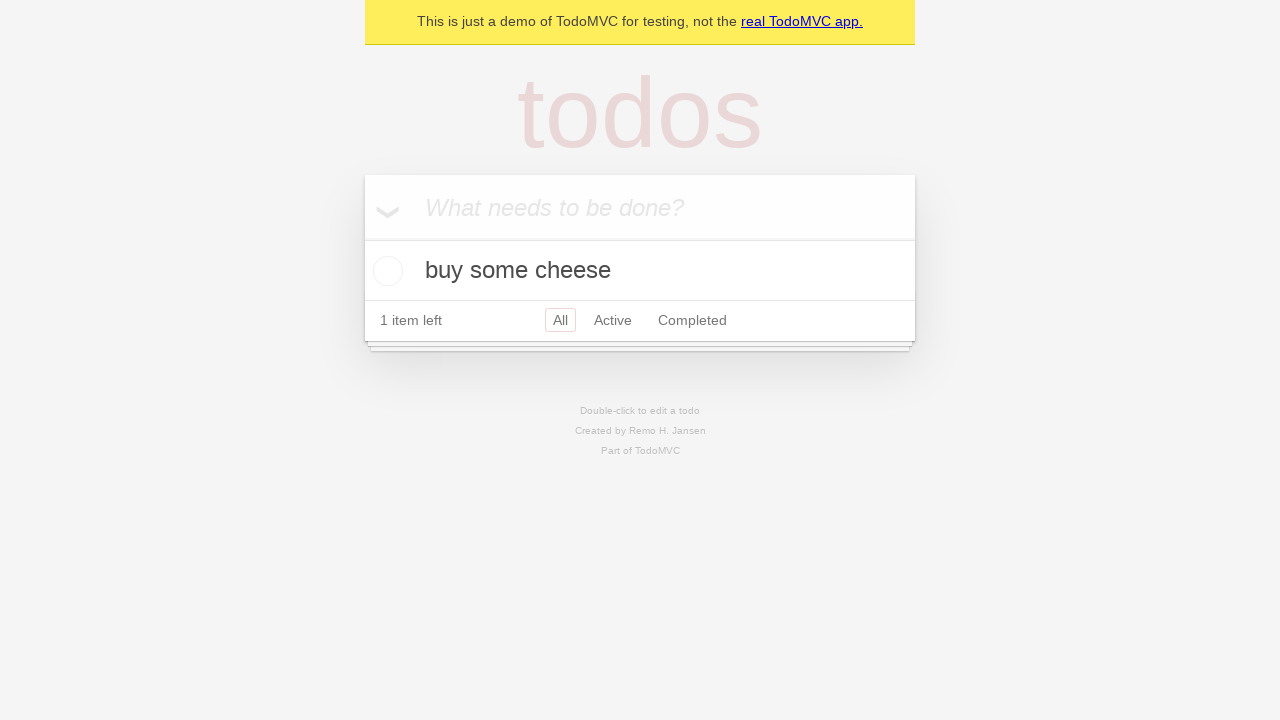

Filled todo input with 'feed the cat' on internal:attr=[placeholder="What needs to be done?"i]
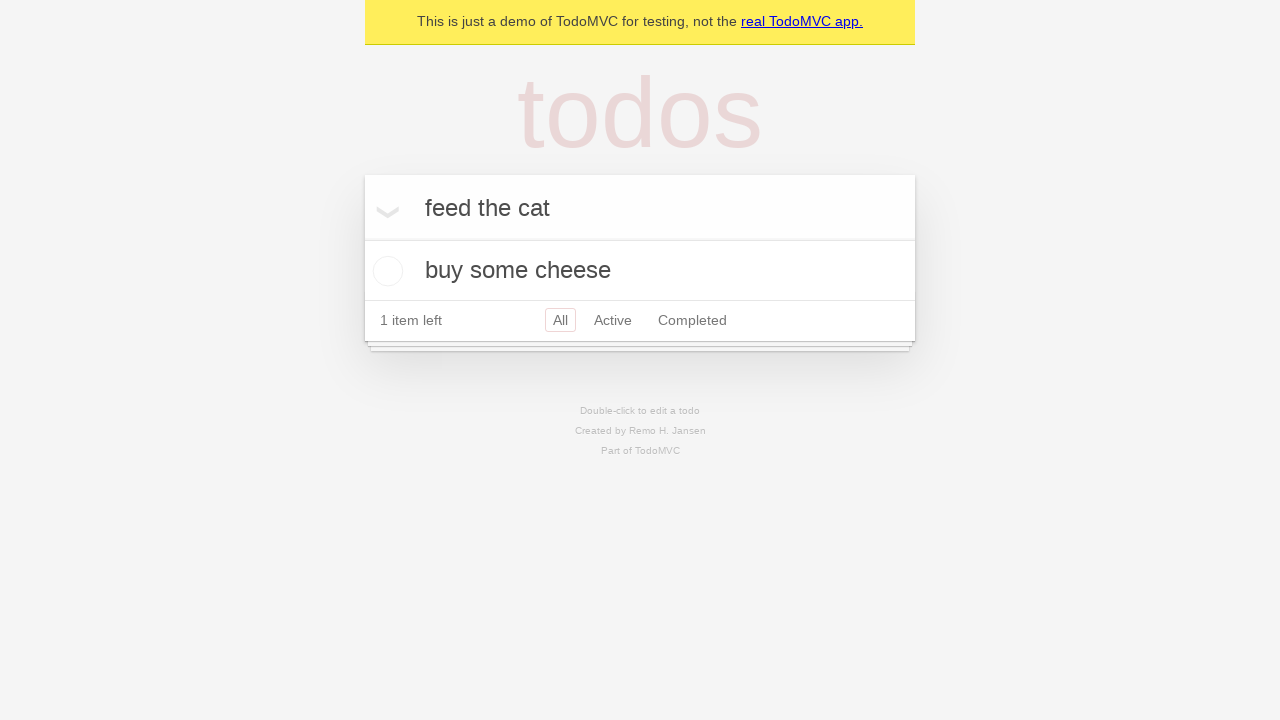

Pressed Enter to add second todo item on internal:attr=[placeholder="What needs to be done?"i]
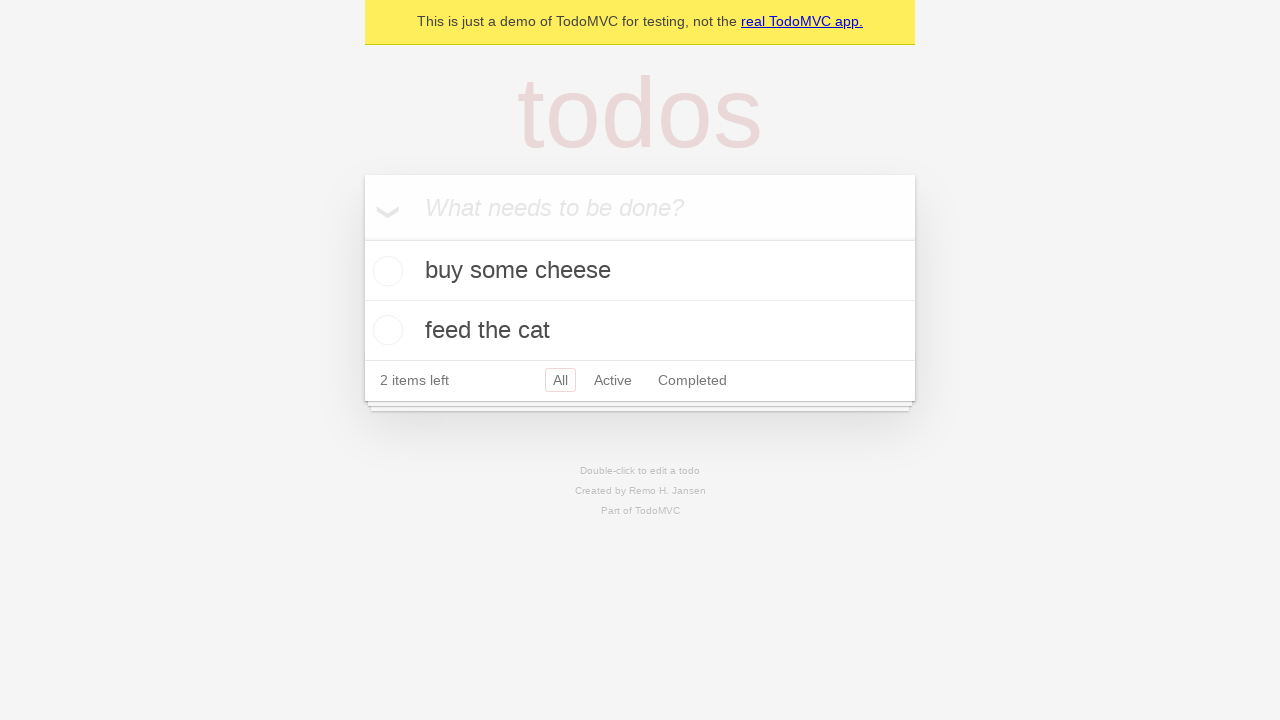

Filled todo input with 'book a doctors appointment' on internal:attr=[placeholder="What needs to be done?"i]
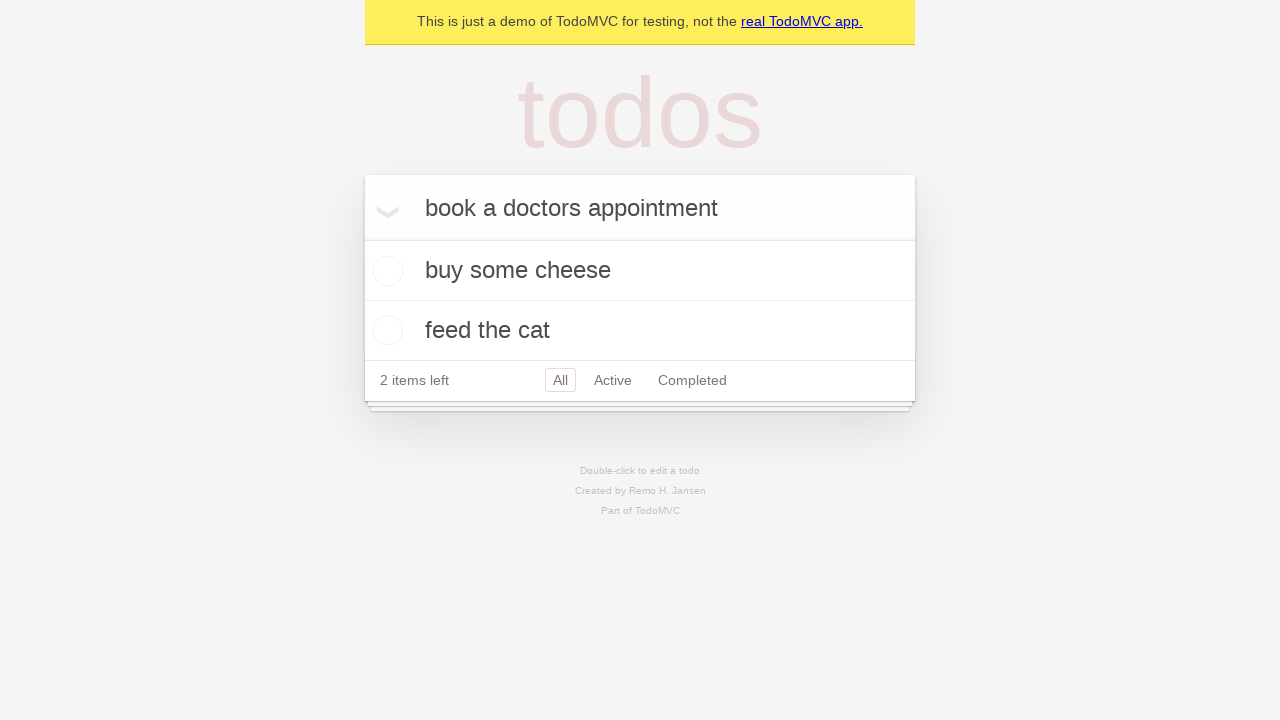

Pressed Enter to add third todo item on internal:attr=[placeholder="What needs to be done?"i]
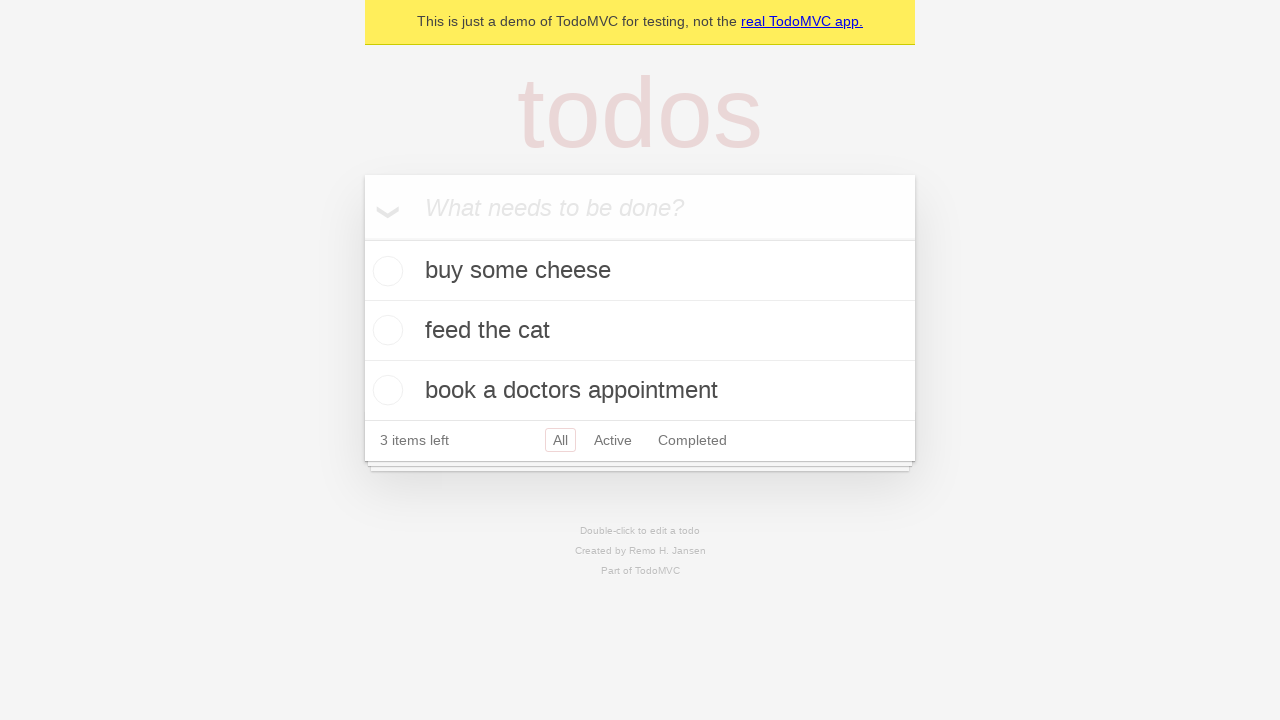

Checked the second todo item to mark it as completed at (385, 330) on internal:testid=[data-testid="todo-item"s] >> nth=1 >> internal:role=checkbox
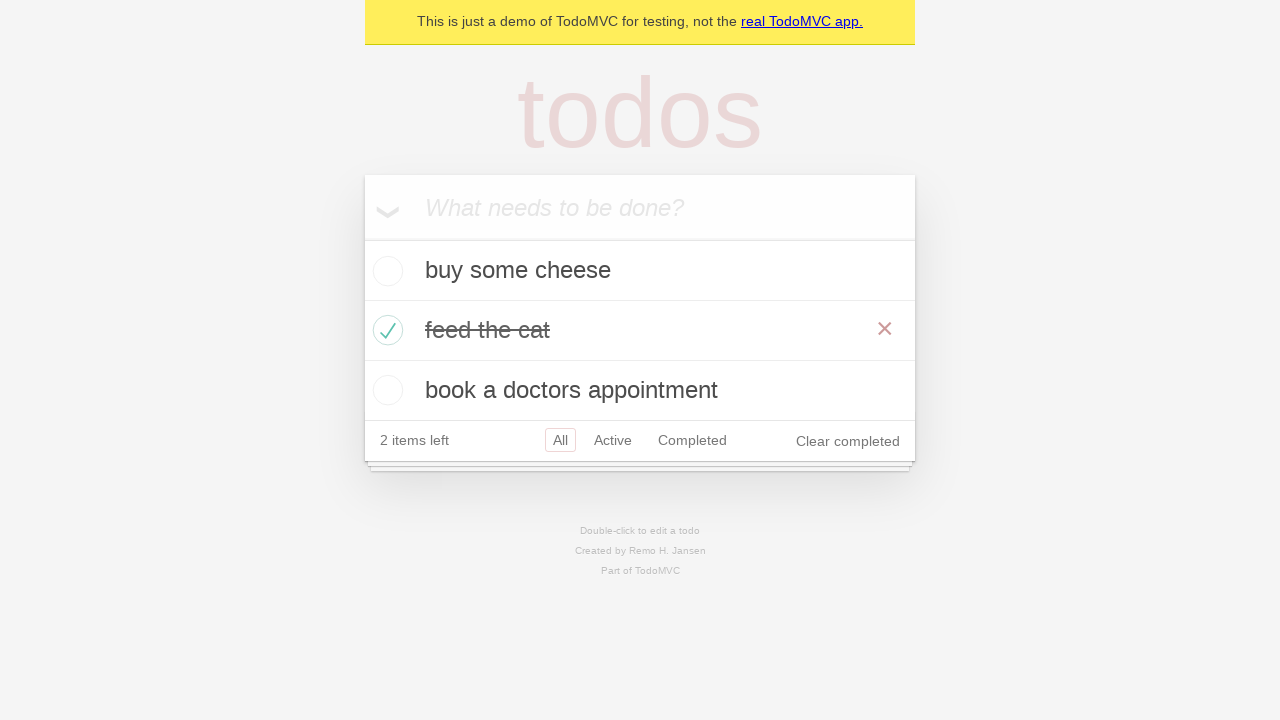

Clicked Active filter to display only active (non-completed) items at (613, 440) on internal:role=link[name="Active"i]
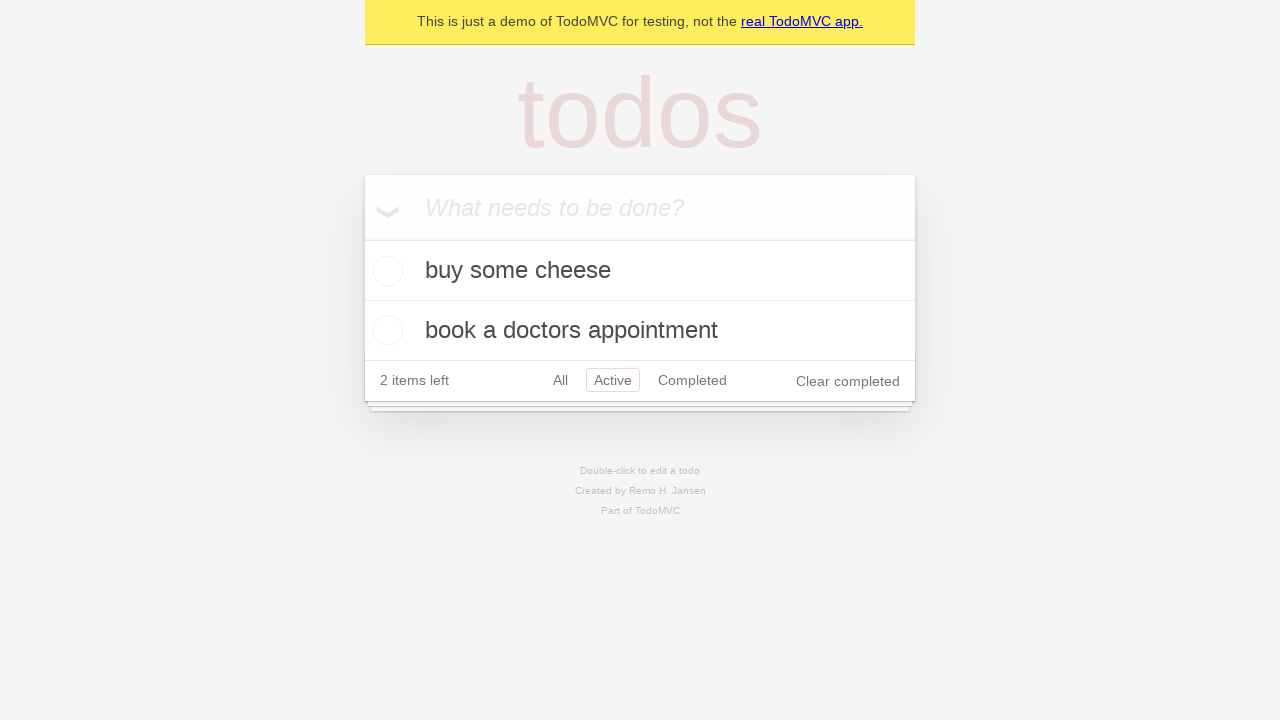

Filtered list loaded showing only active todo items
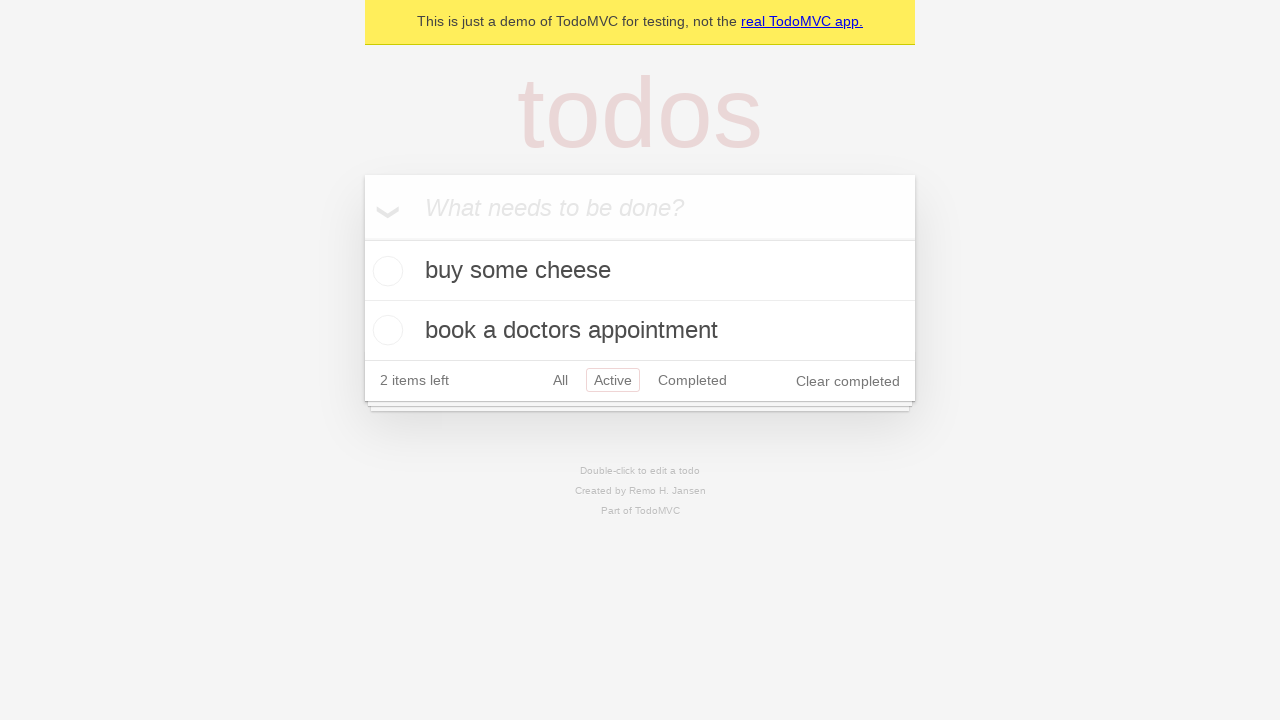

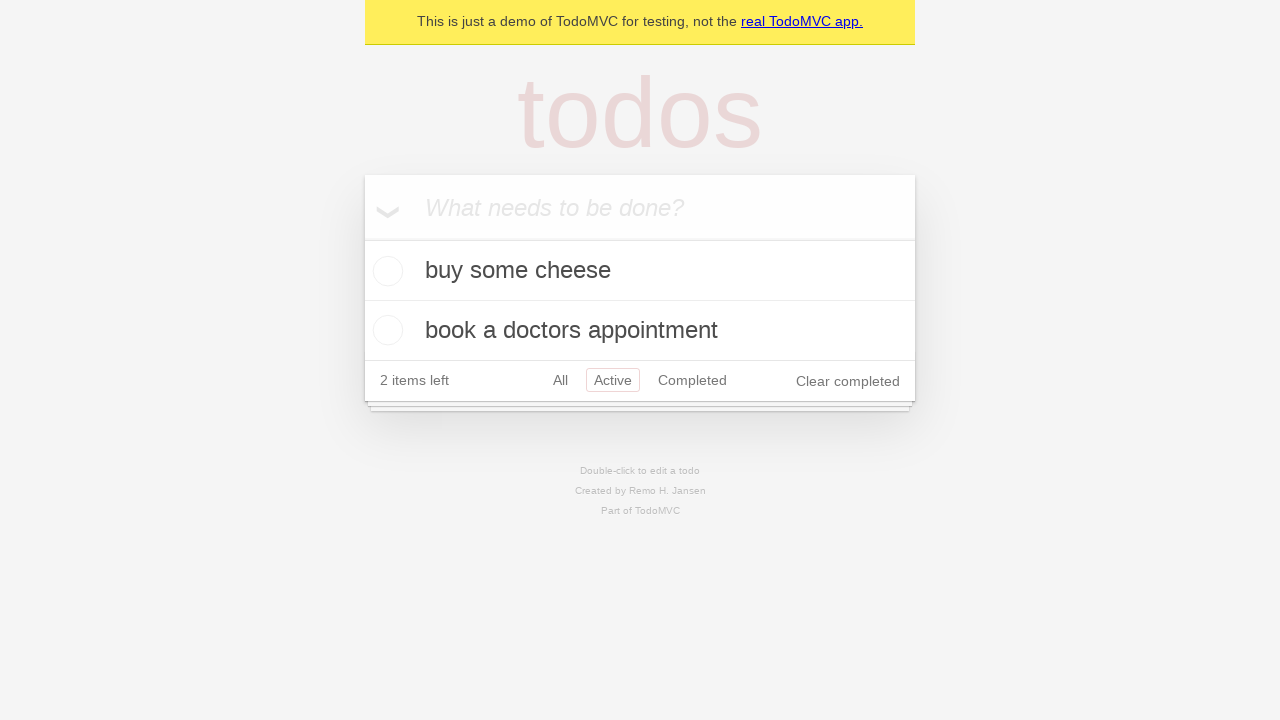